Tests accordion functionality by ensuring section 1 is expanded and then clicking to collapse it

Starting URL: http://jqueryui.com/accordion/#collapsible

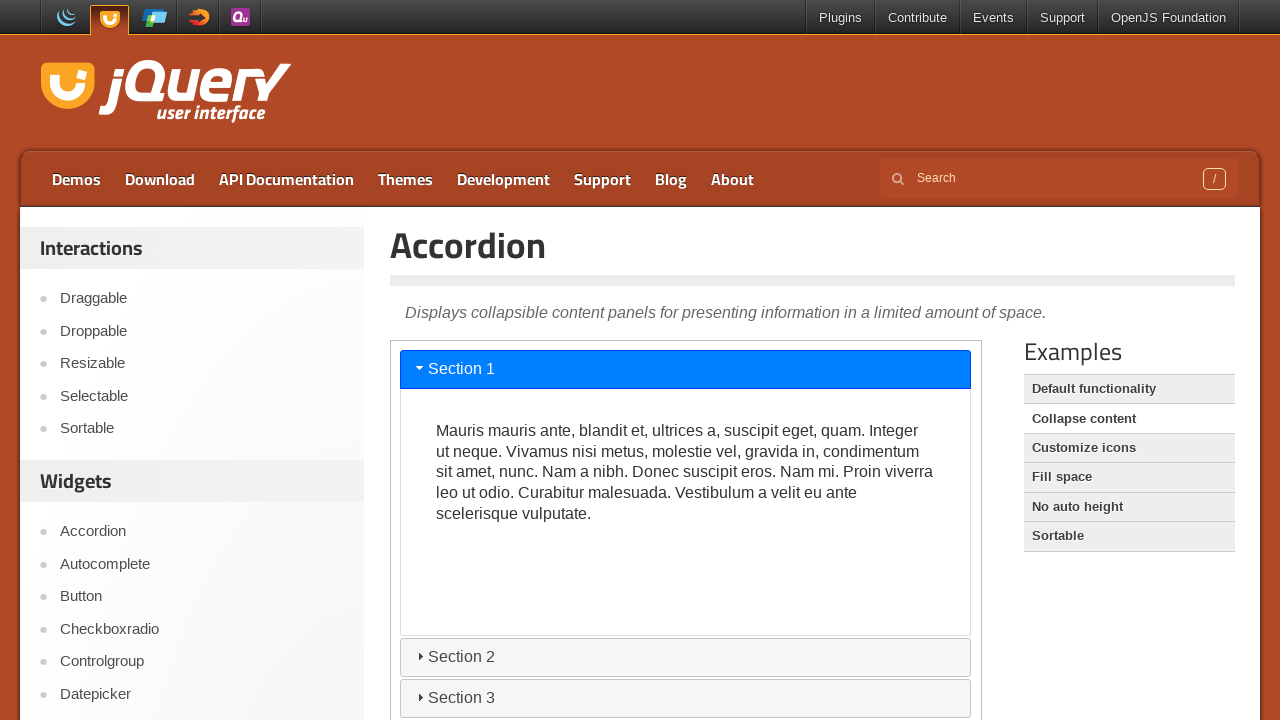

Waited for iframe to load
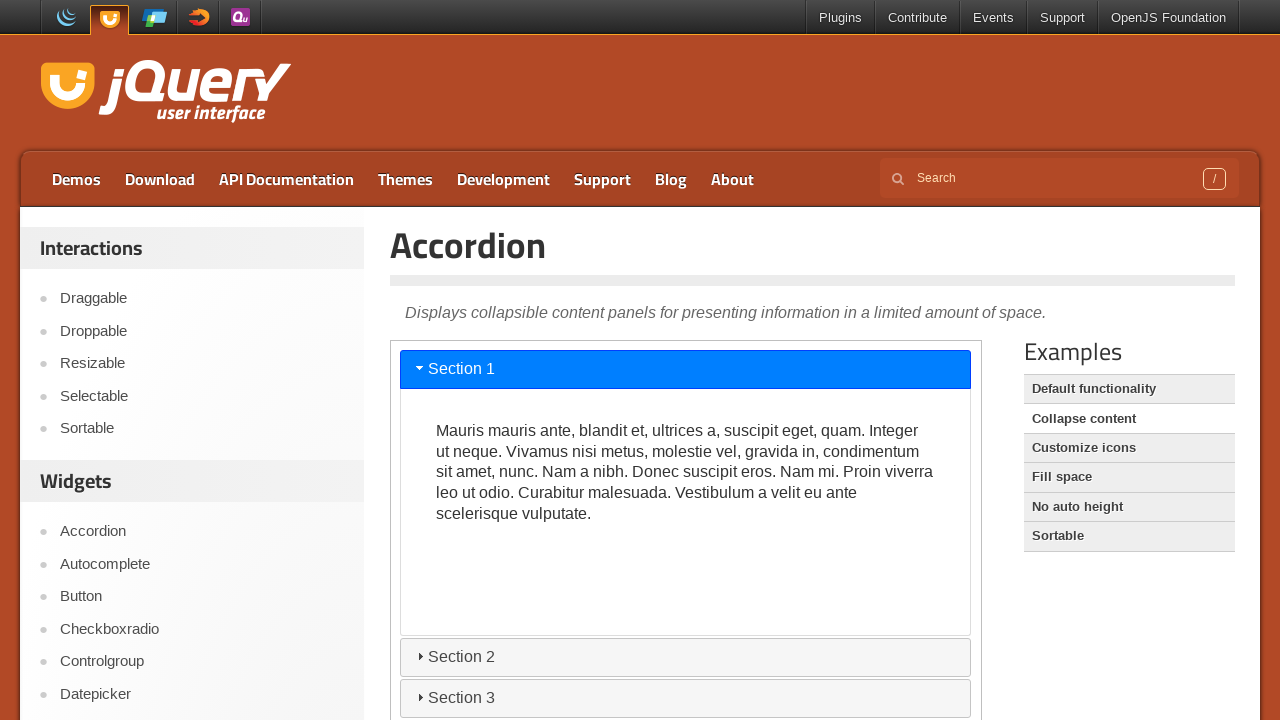

Located iframe and switched to it
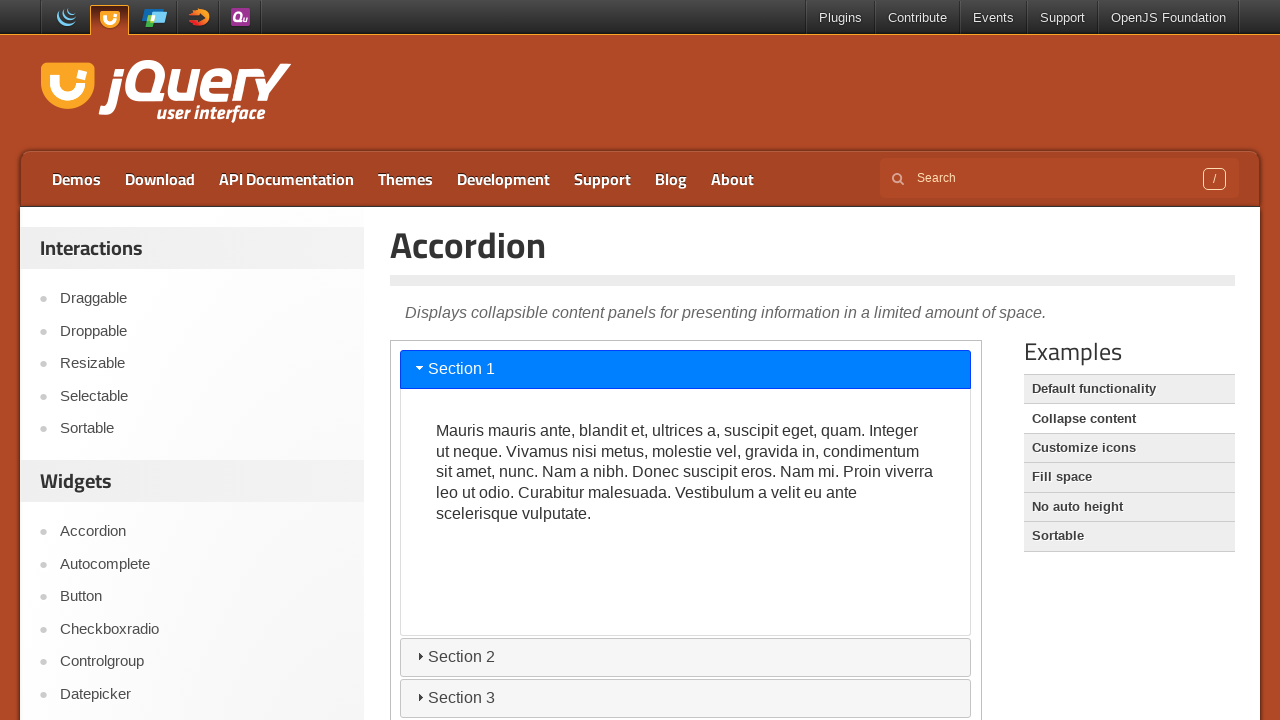

Located section 1 accordion header
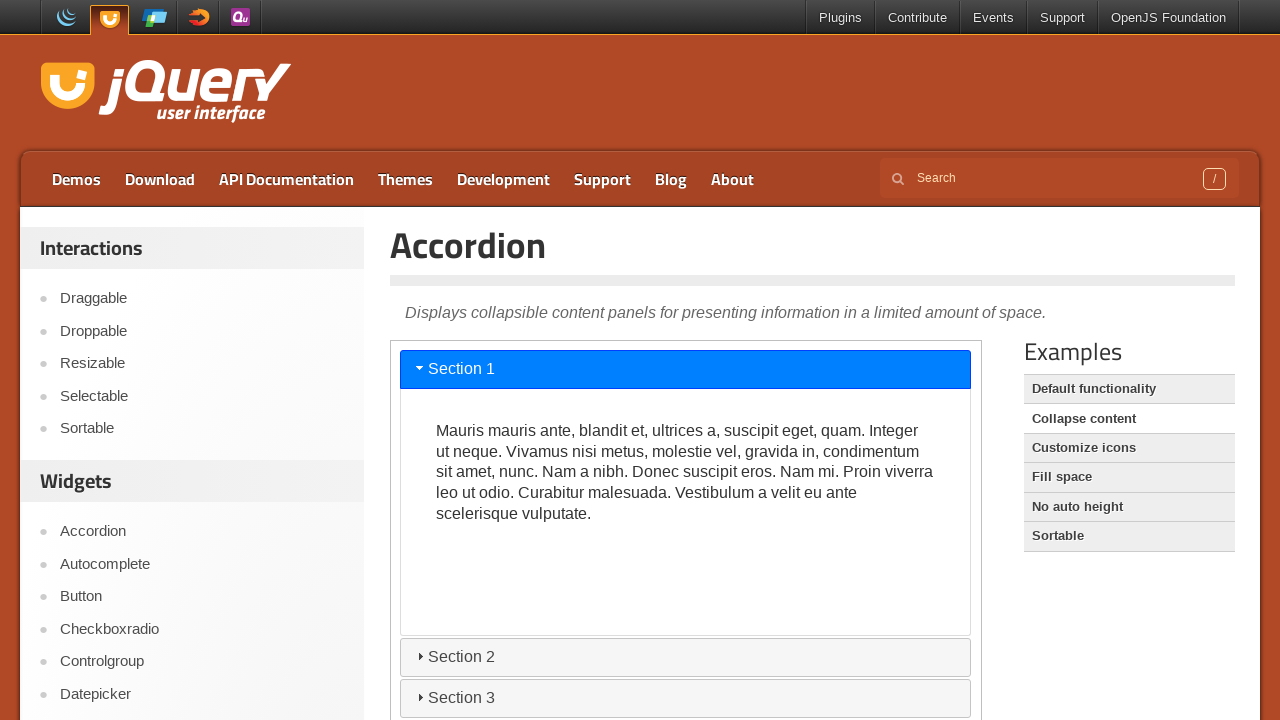

Retrieved aria-expanded attribute from section 1
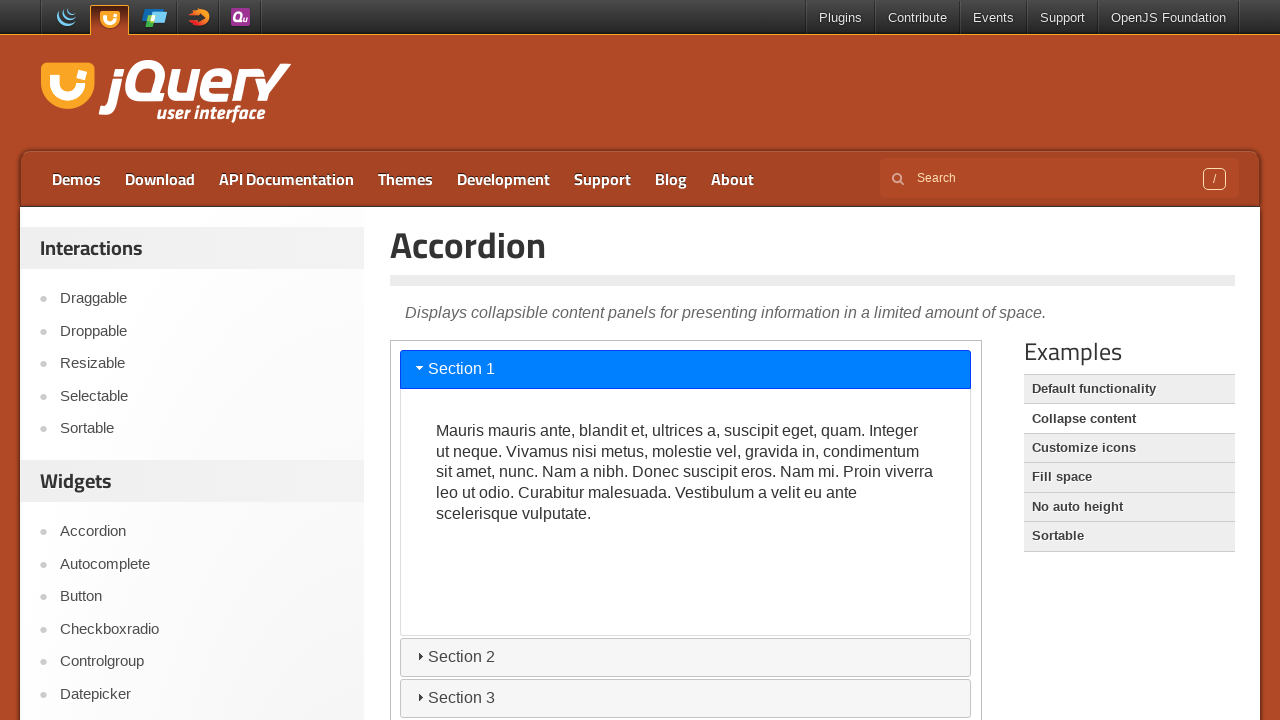

Asserted that section 1 is expanded (aria-expanded='true')
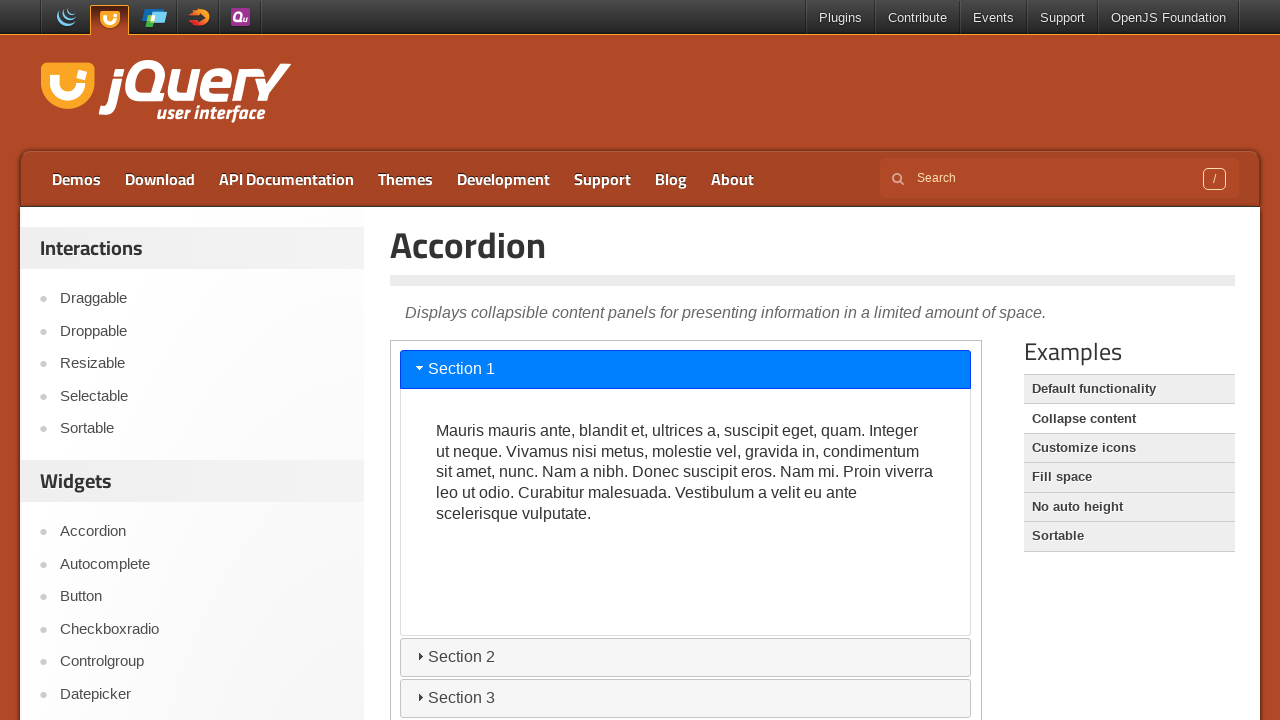

Clicked section 1 to collapse it at (686, 369) on iframe >> nth=0 >> internal:control=enter-frame >> #ui-id-1
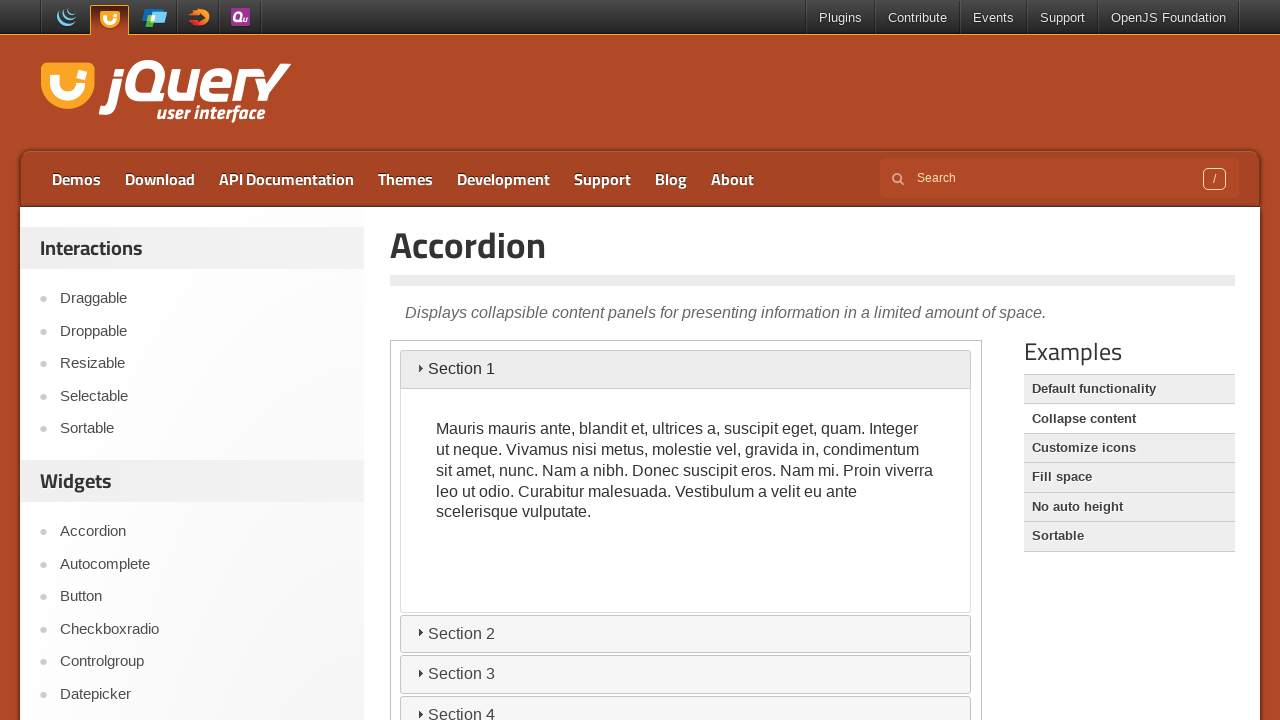

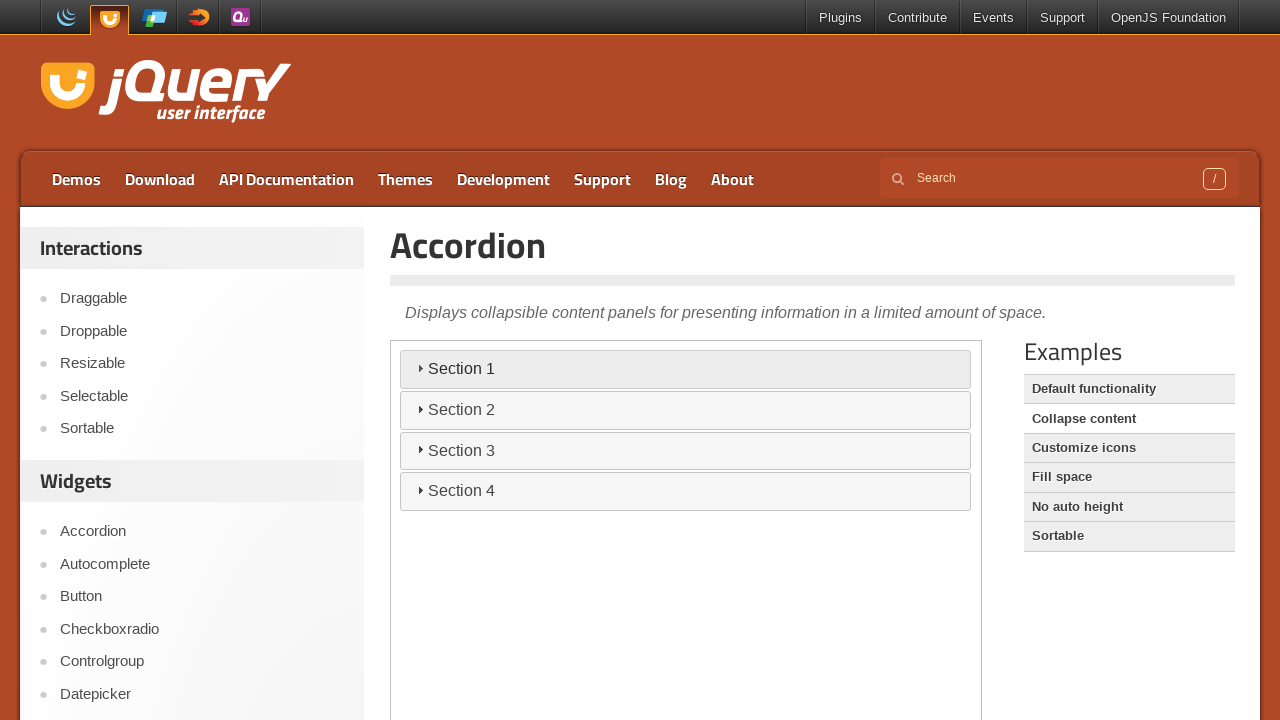